Tests a registration form by filling in first name, last name, and email fields, then submitting and verifying the success message.

Starting URL: http://suninjuly.github.io/registration1.html

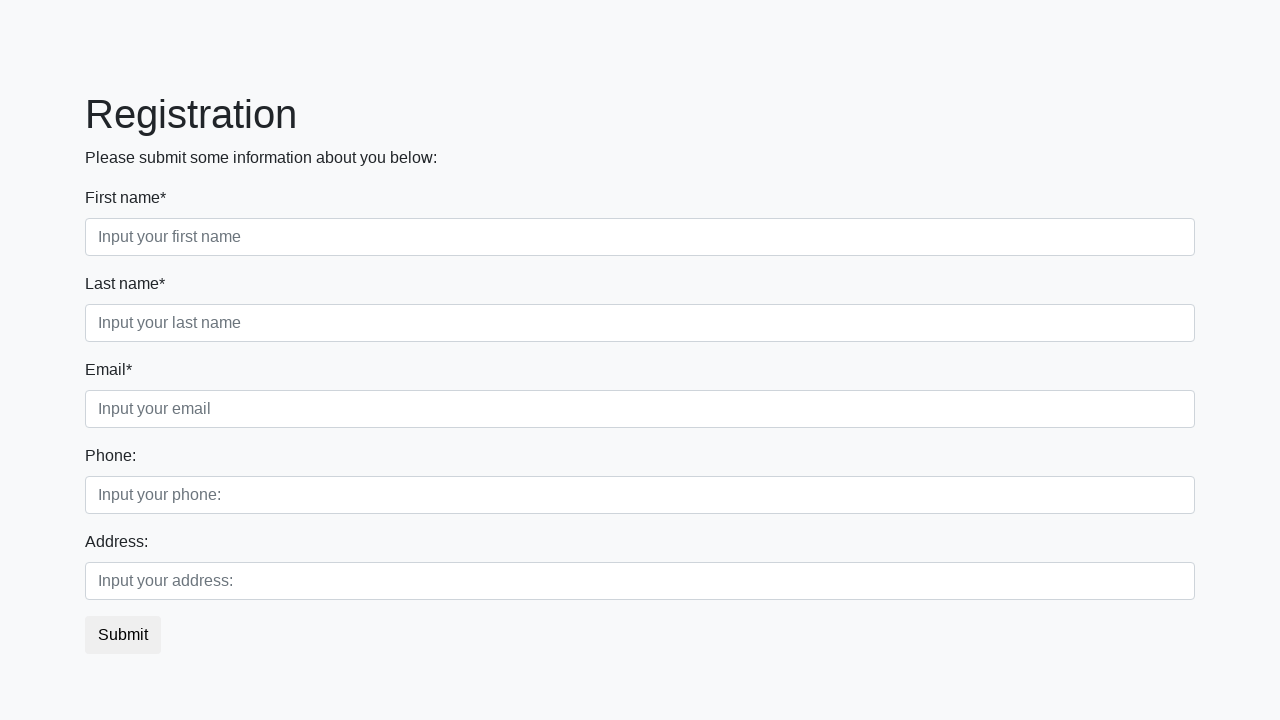

Filled first name field with 'Elena' on input[placeholder='Input your first name']
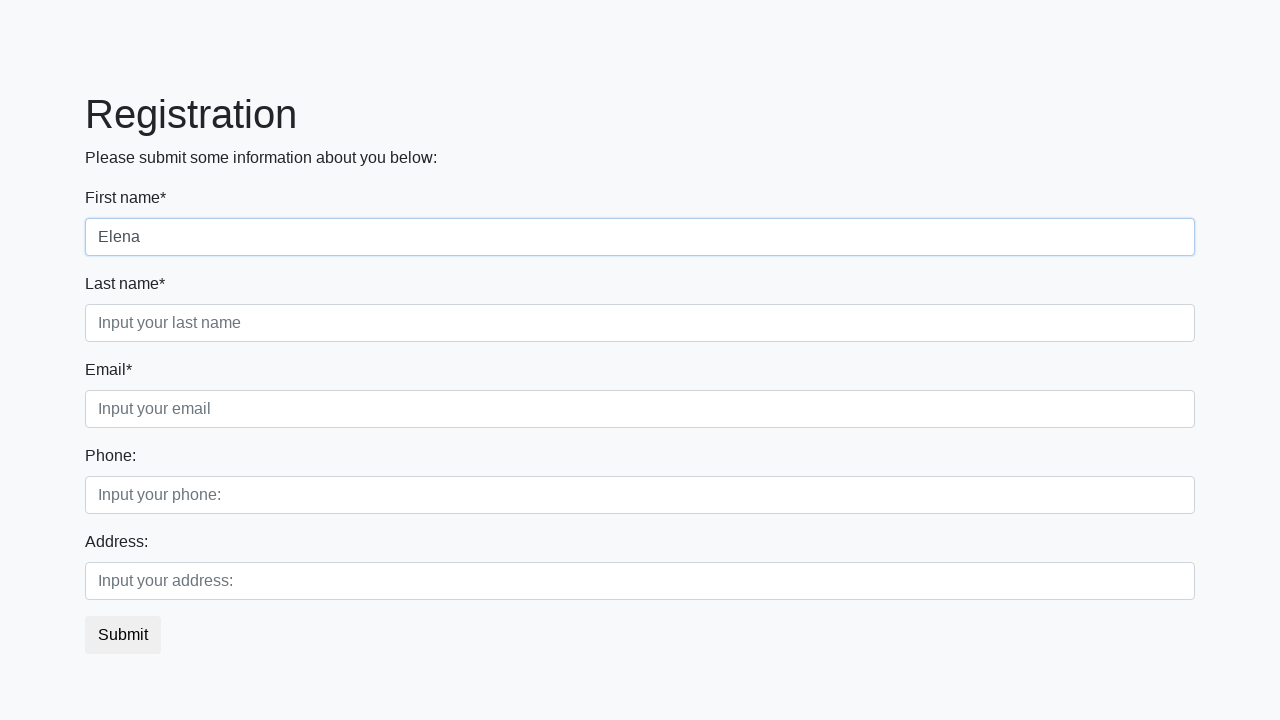

Filled last name field with 'Rodriguez' on input[placeholder='Input your last name']
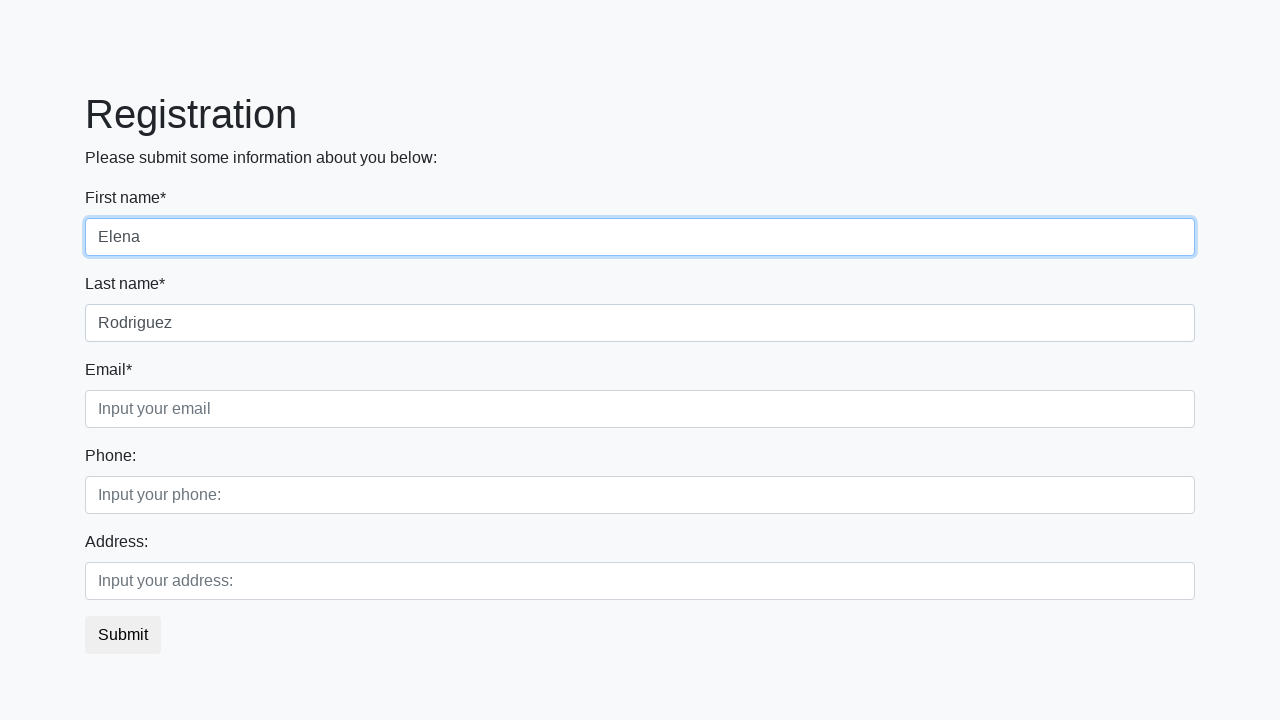

Filled email field with 'elena.rodriguez@example.com' on input[placeholder='Input your email']
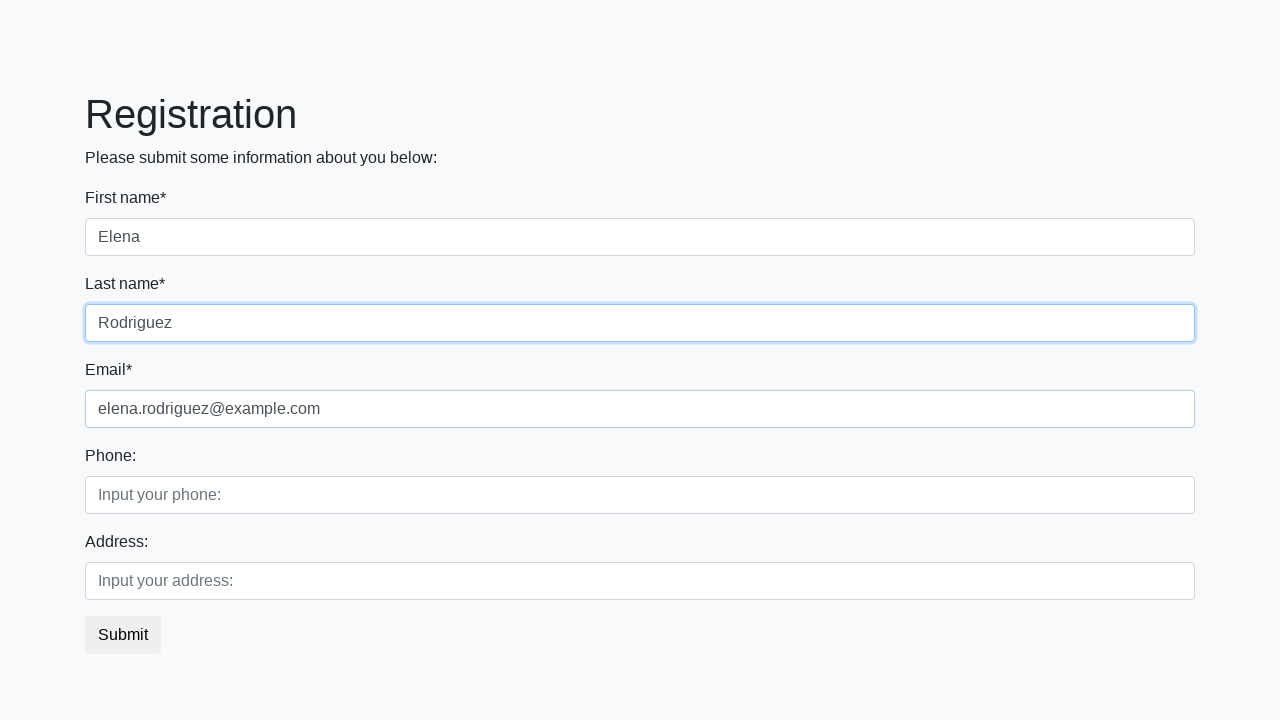

Clicked submit button to register at (123, 635) on button
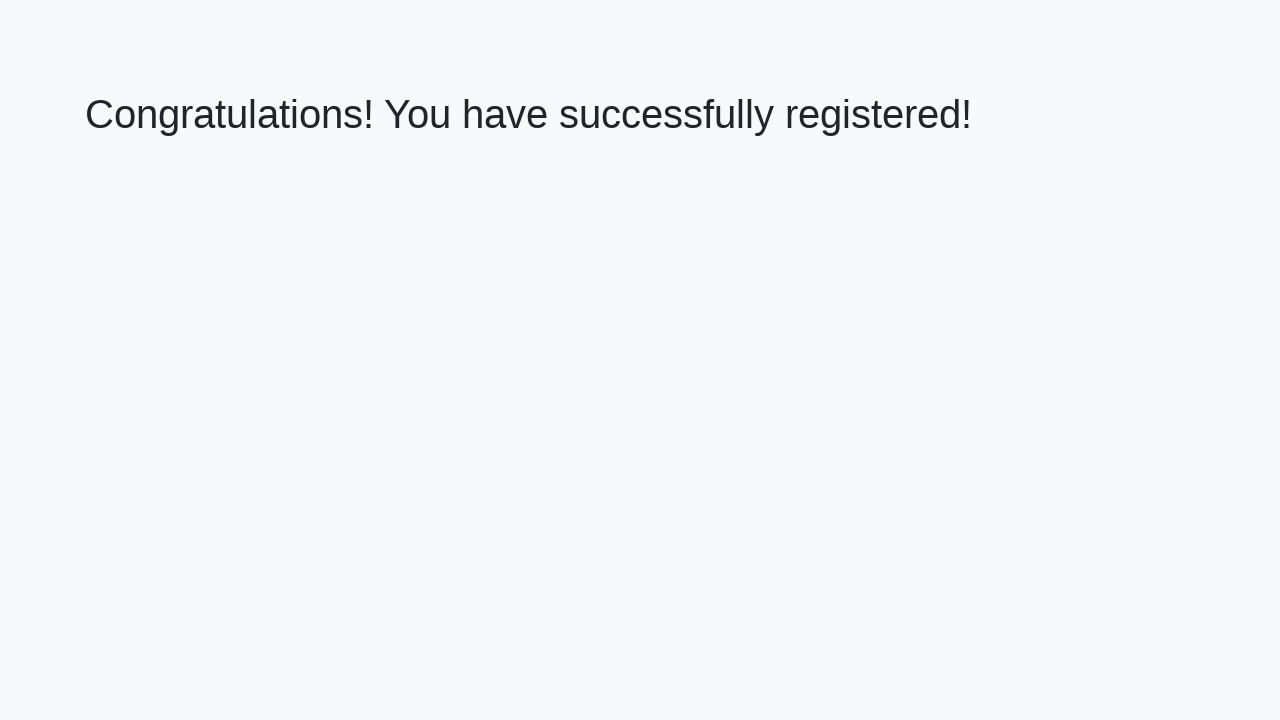

Success message appeared (h1 element loaded)
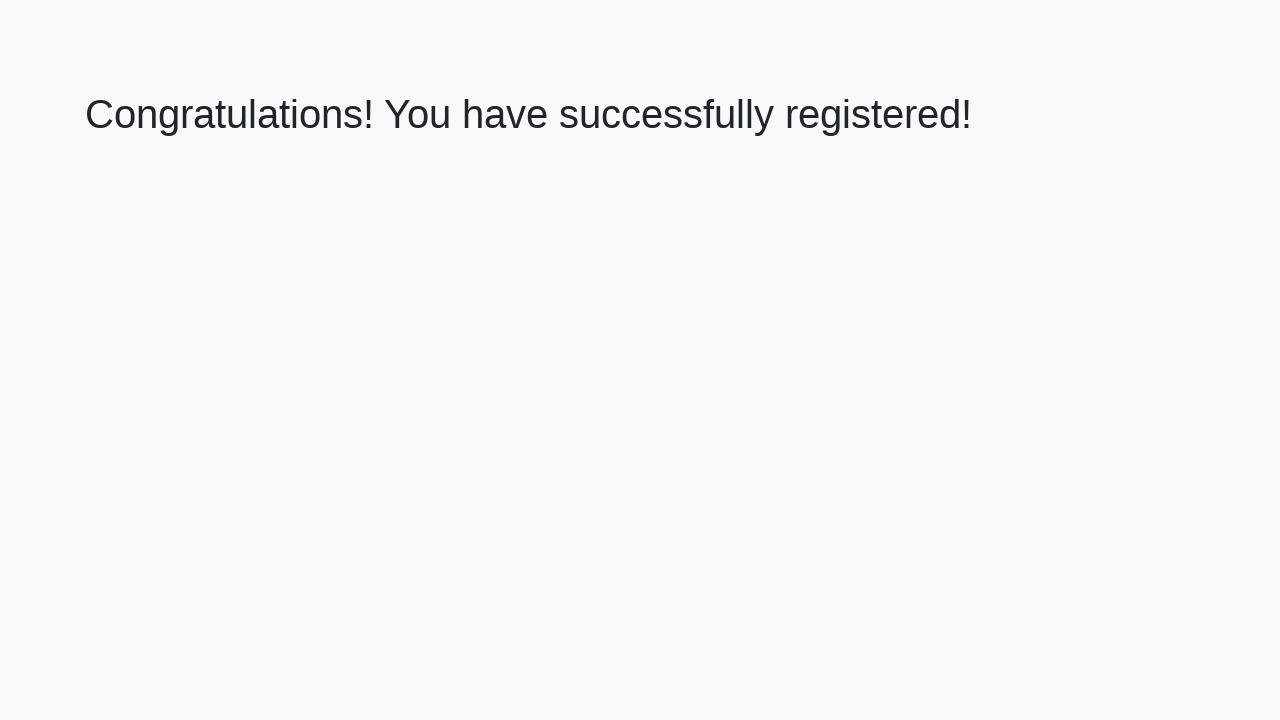

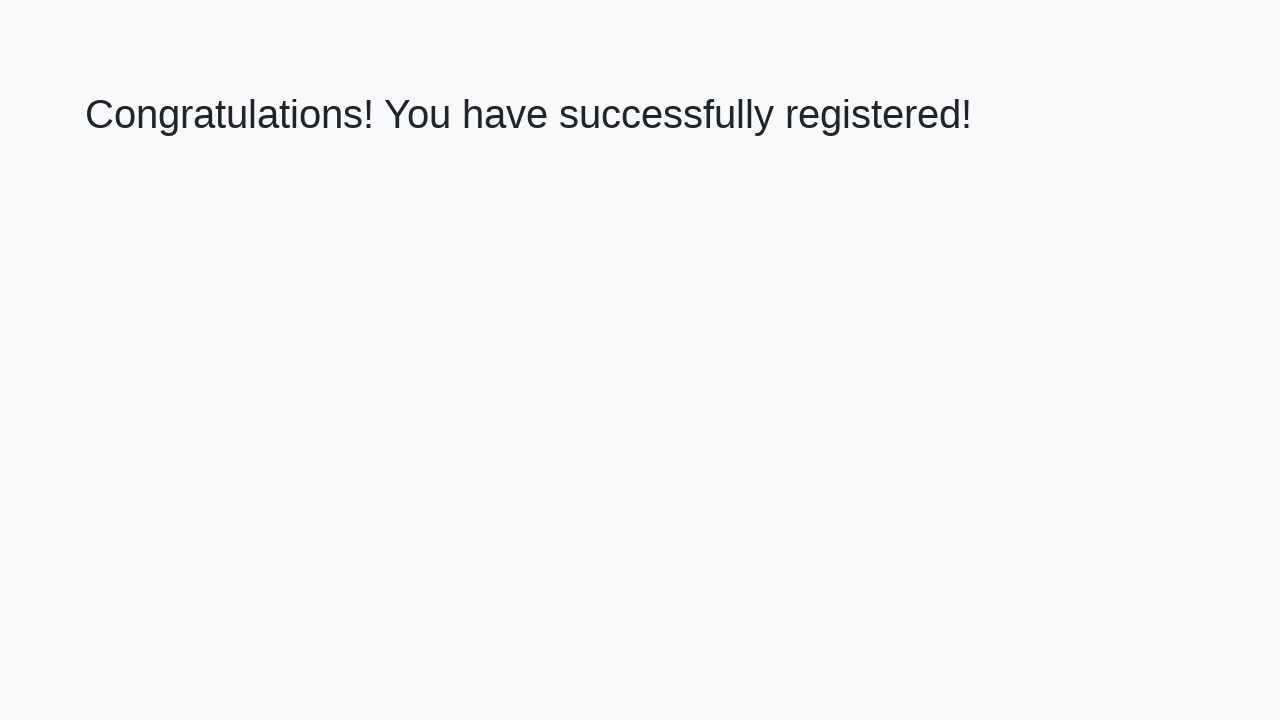